Navigates to a blog page, scrolls to a popup window link, clicks it to open a new window, and retrieves window handles

Starting URL: https://omayo.blogspot.com/

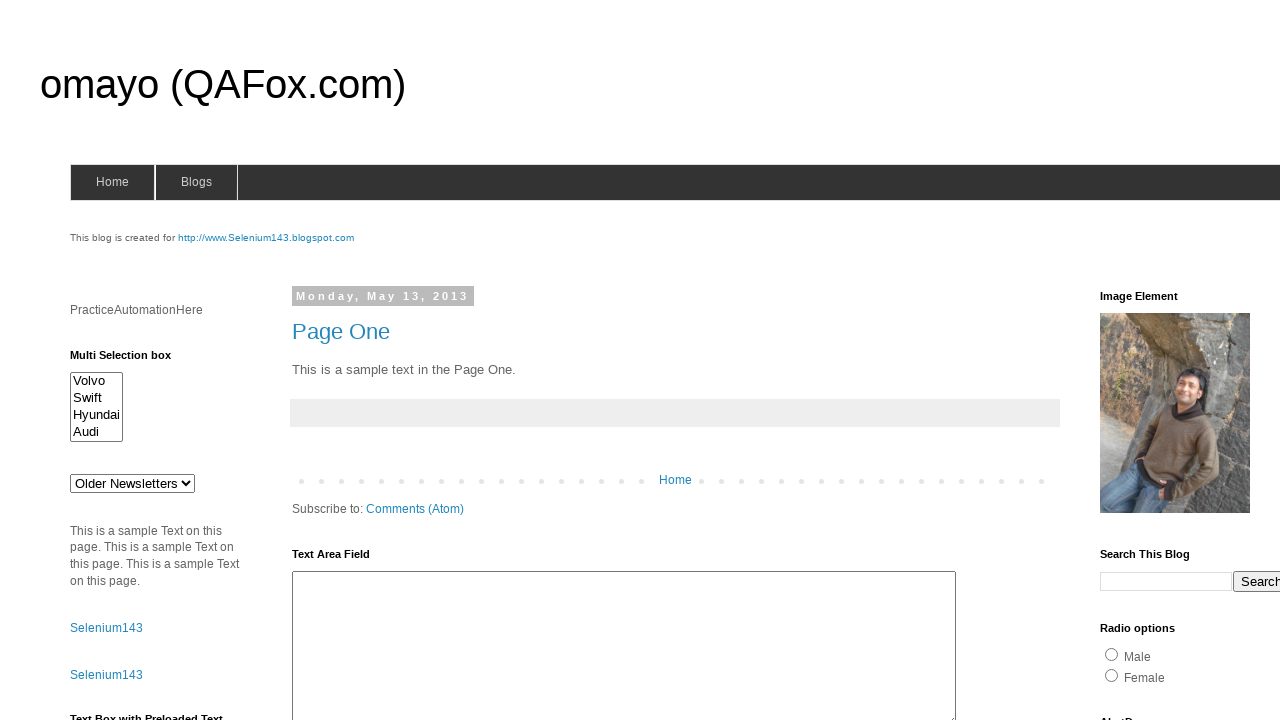

Scrolled popup window link into view
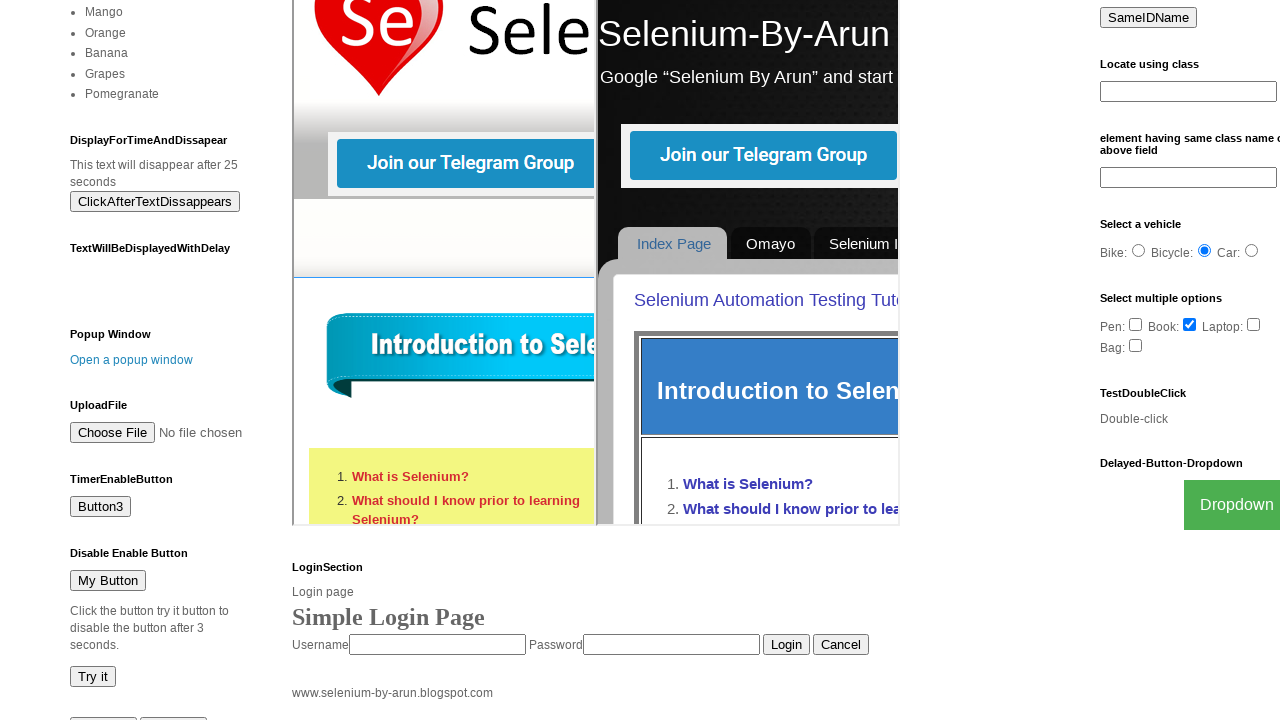

Clicked popup window link to open new window at (132, 360) on a:has-text('Open a popup window')
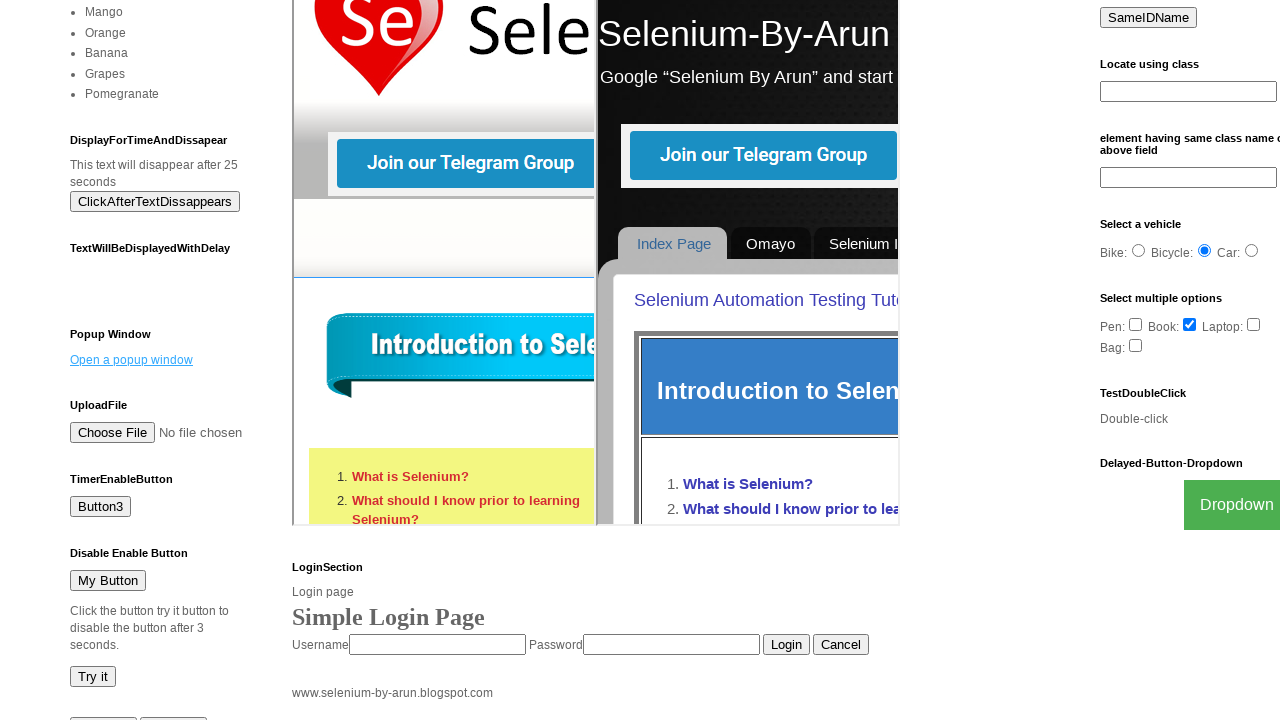

Popup window opened and reference obtained
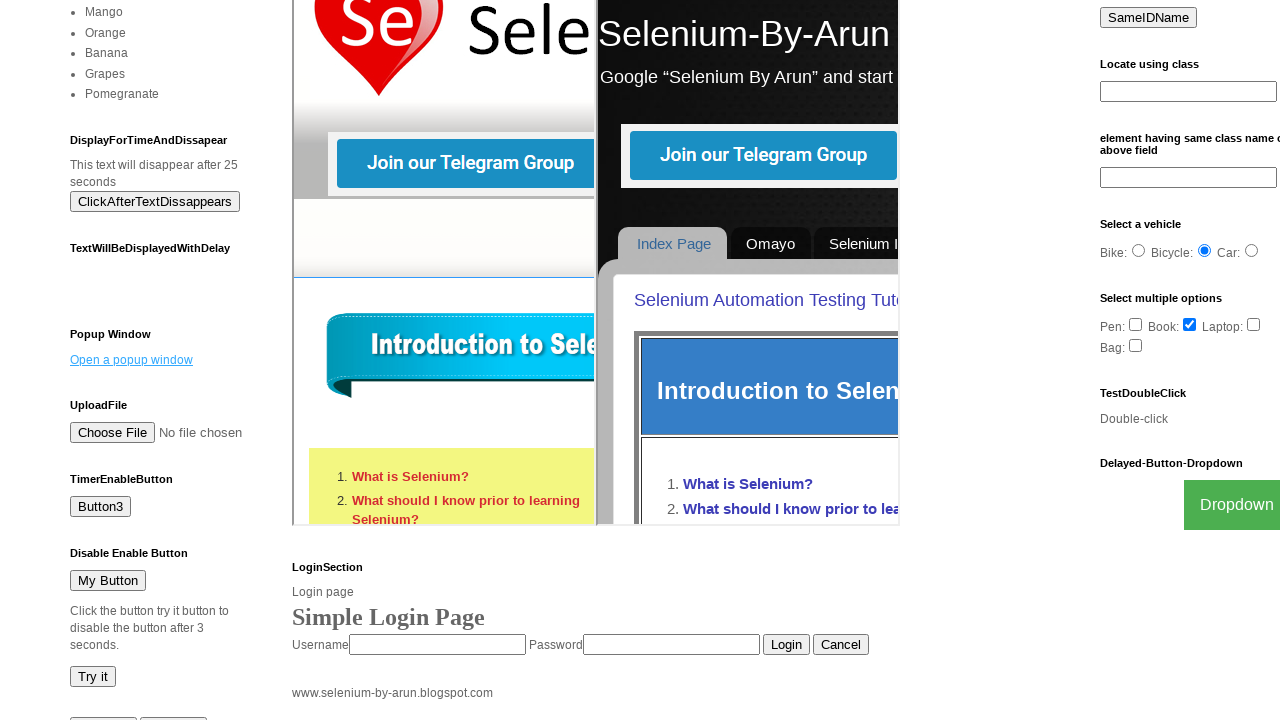

Retrieved all open pages/window handles: 2 windows available
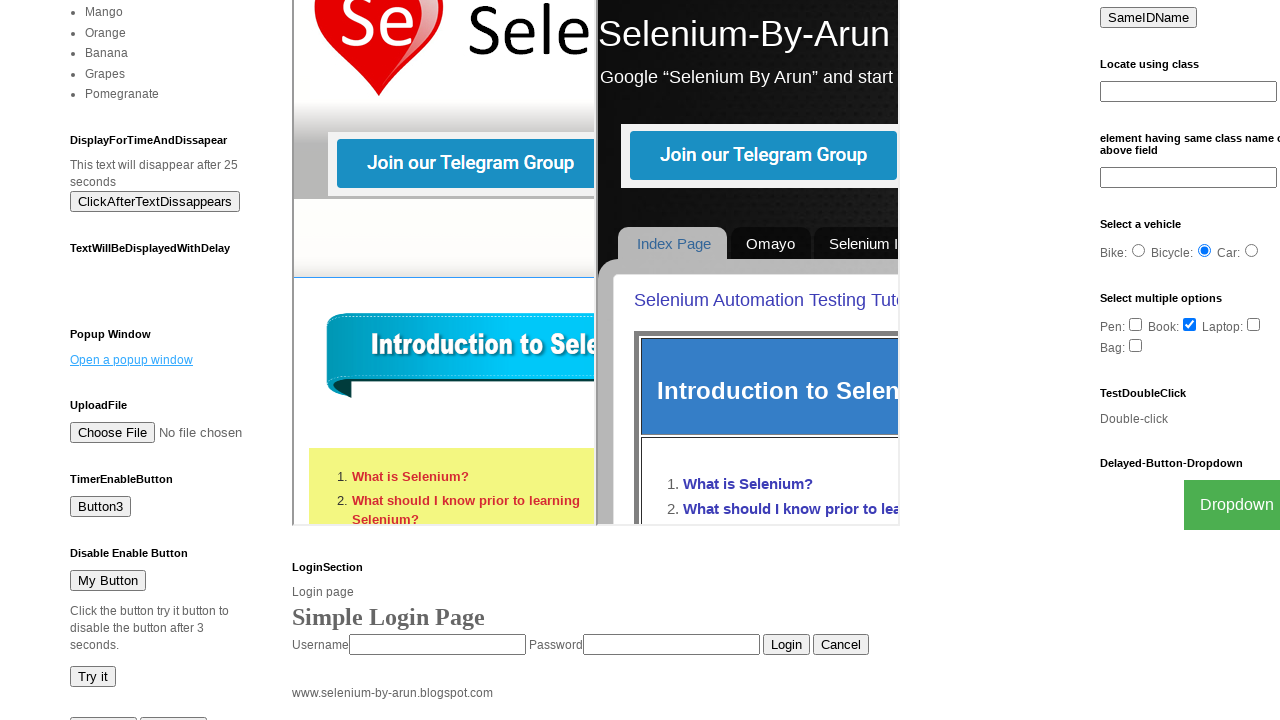

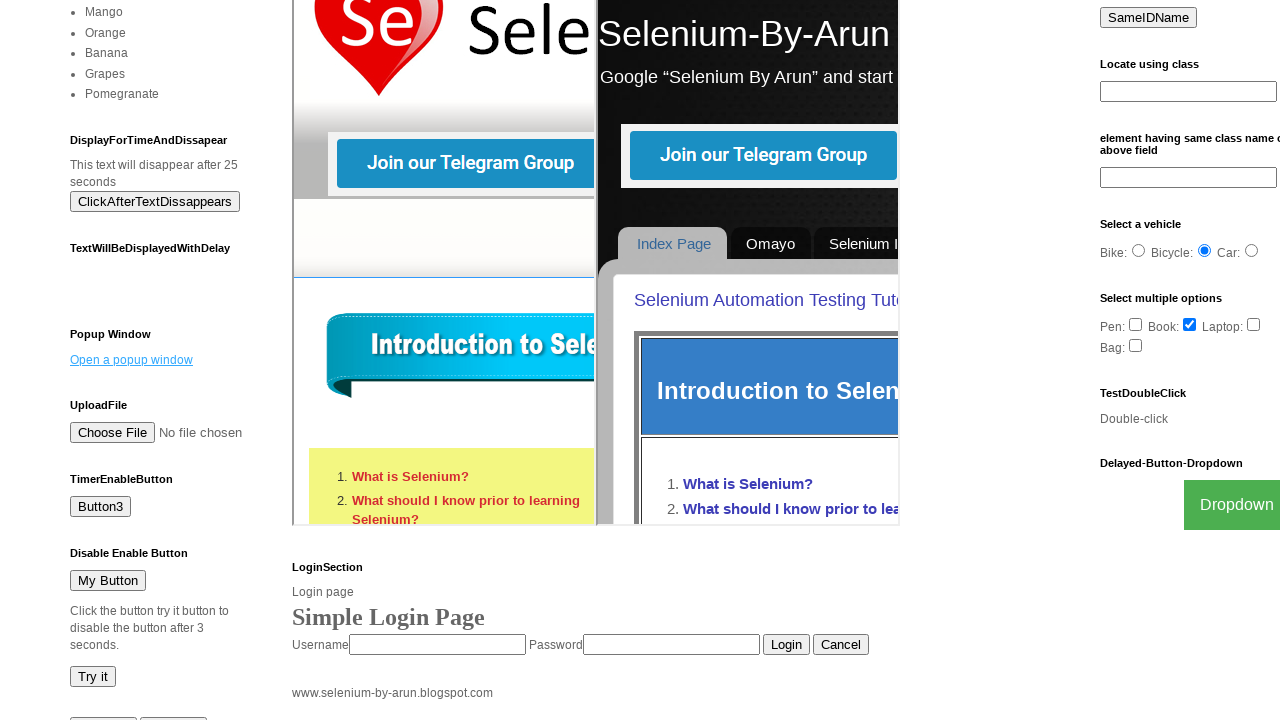